Tests a loader page by waiting for a button to become visible and then clicking it

Starting URL: https://automationtesting.co.uk/loader.html

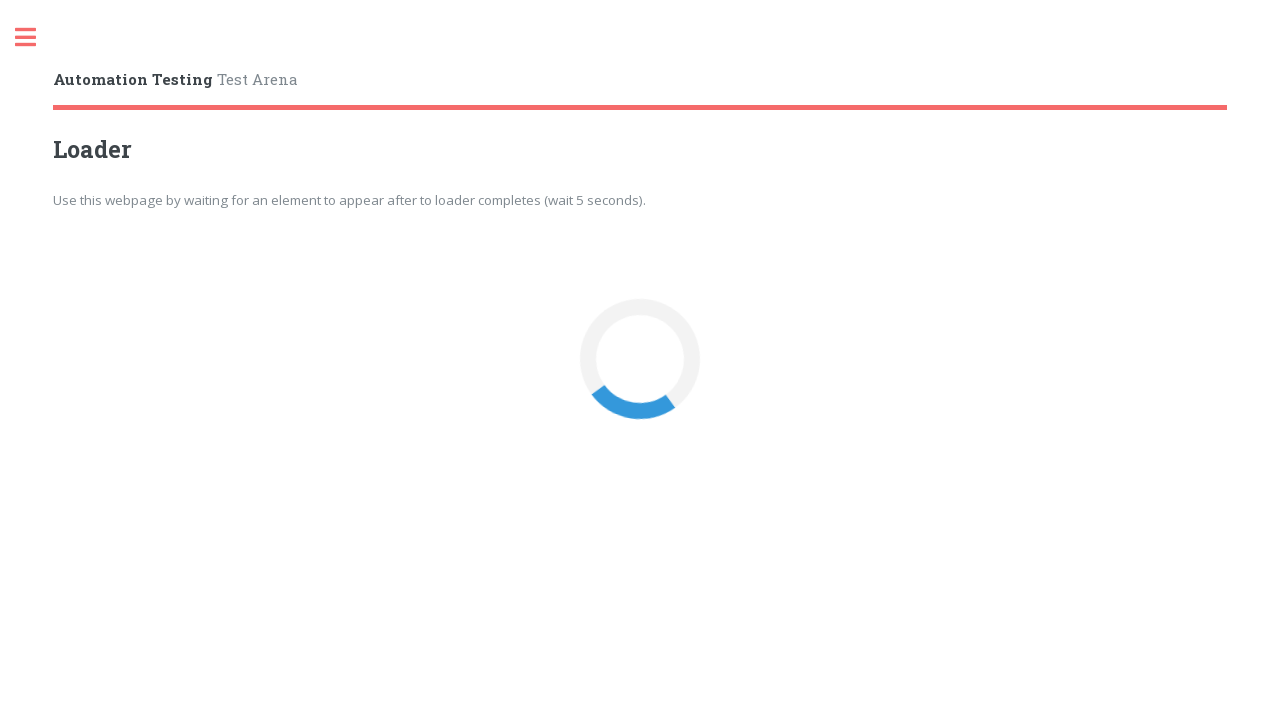

Waited for loader button to become visible
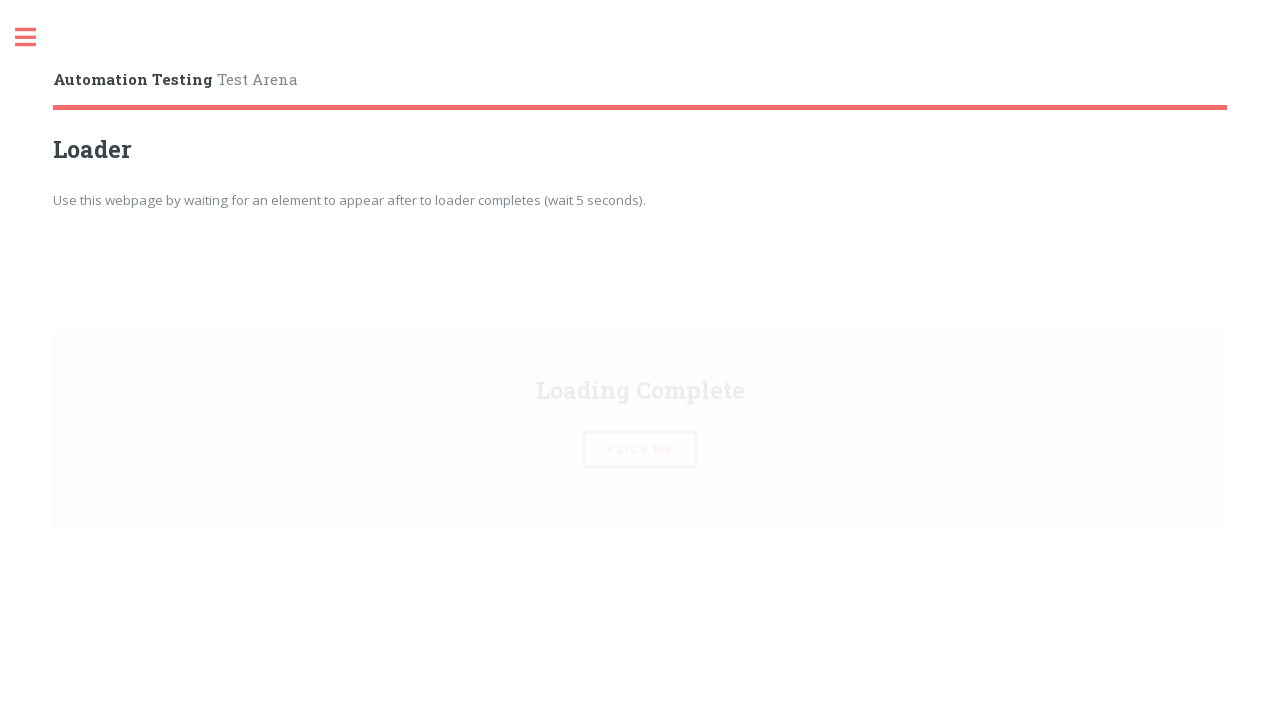

Clicked the loader button at (640, 360) on button#loaderBtn
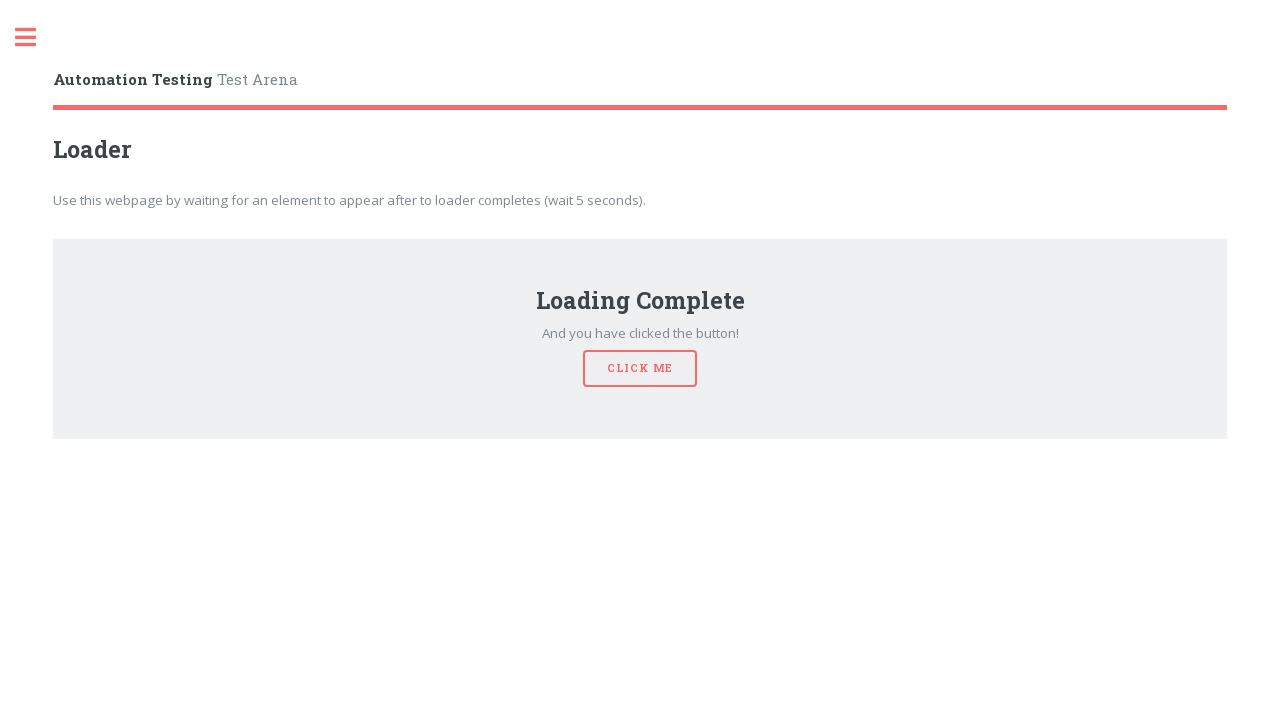

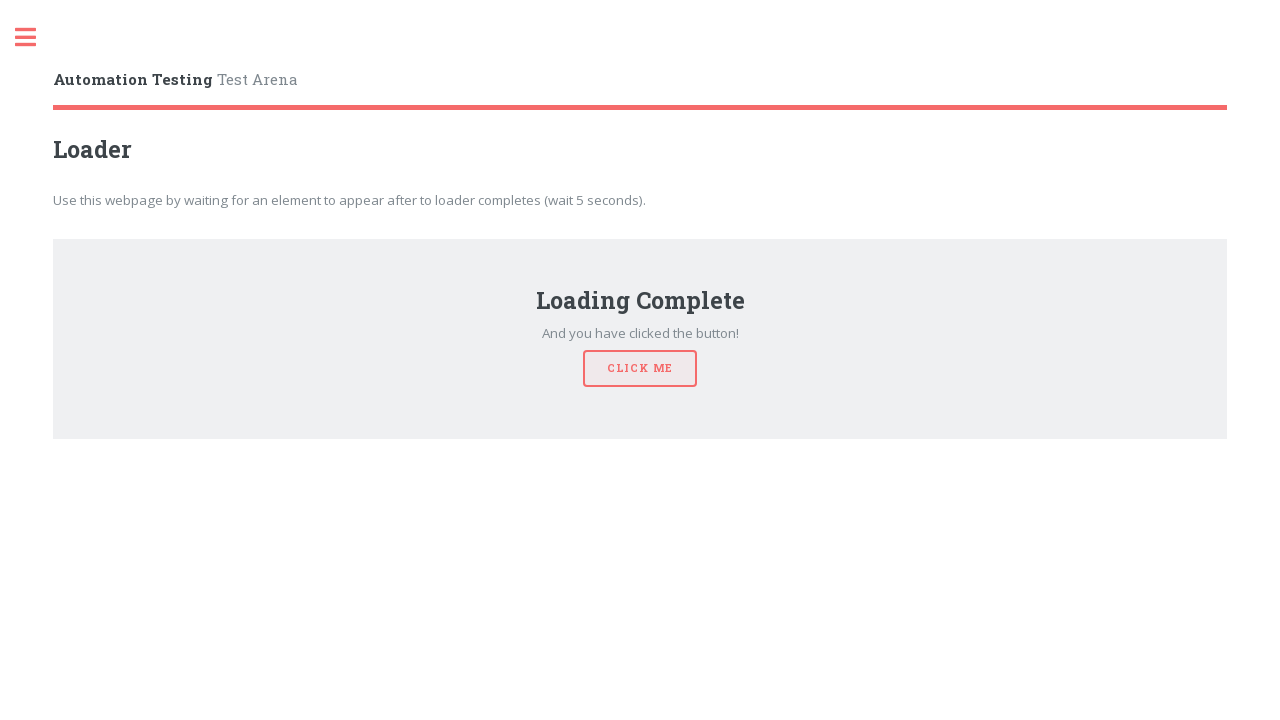